Tests confirmation alert functionality by clicking the Confirmation Alert button, handling the dialog with dismiss (cancel), and verifying the result

Starting URL: https://training-support.net/webelements/alerts

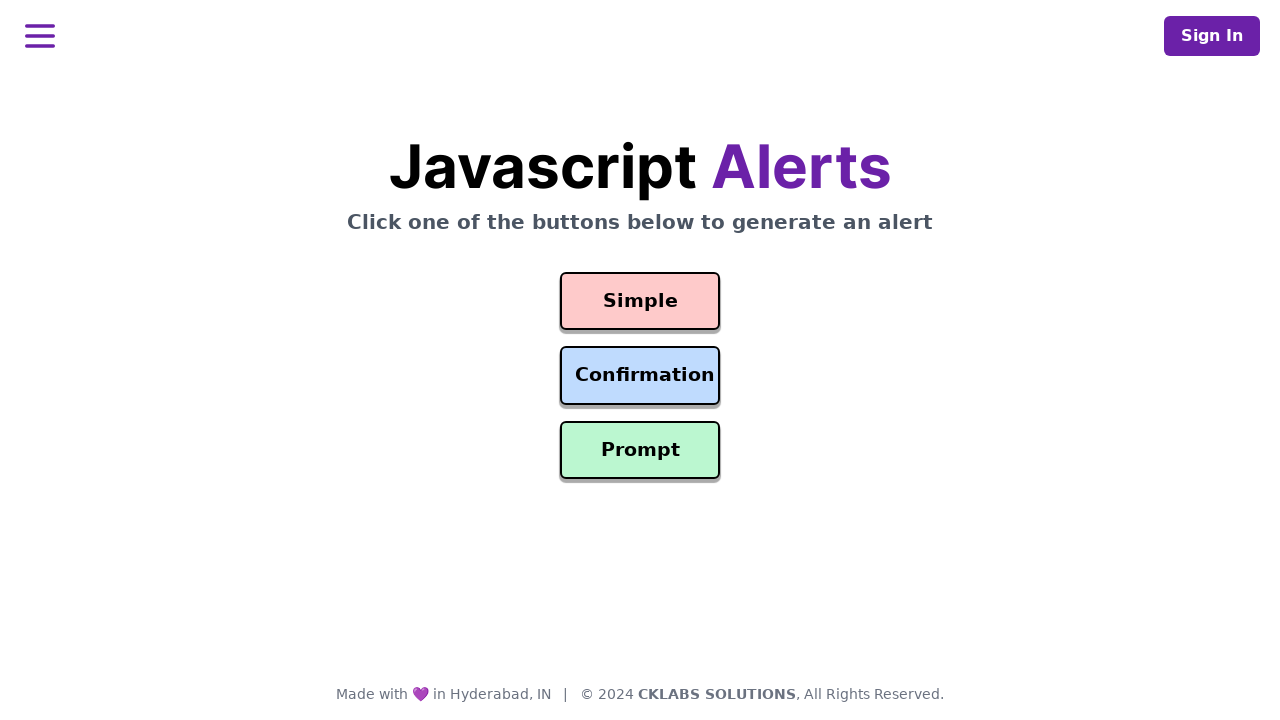

Set up dialog handler to dismiss confirmation alerts
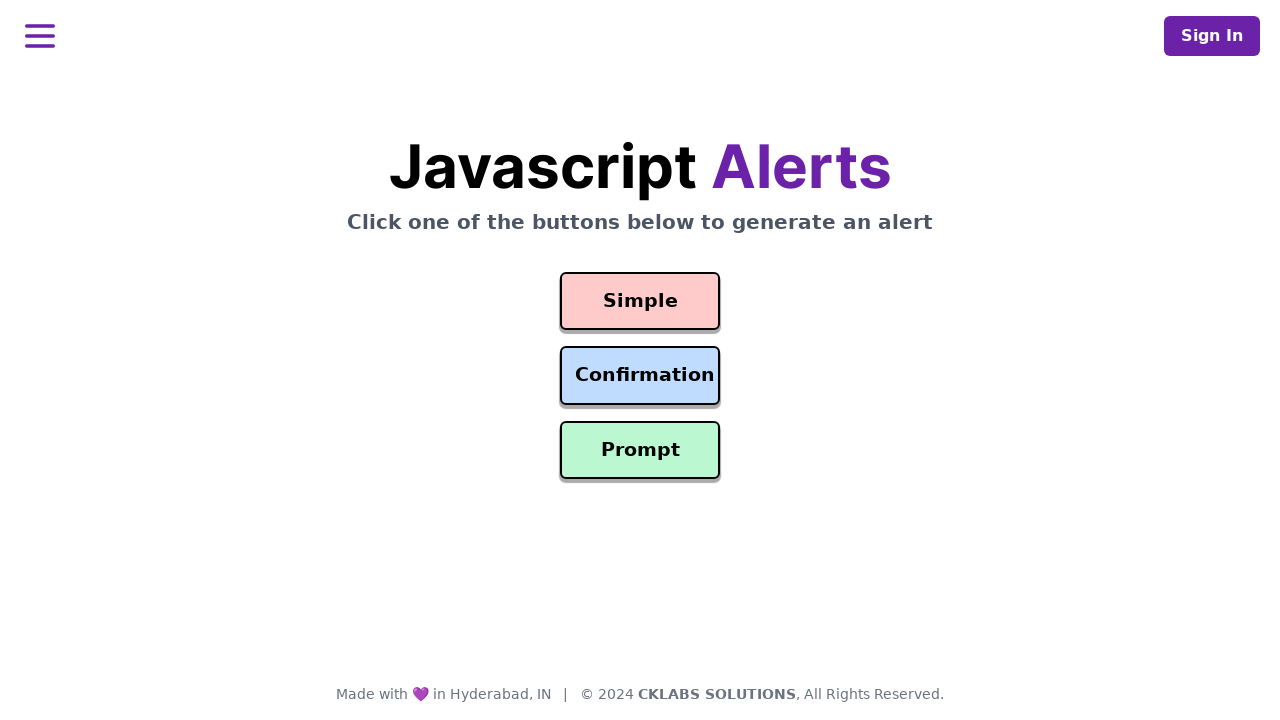

Clicked the Confirmation Alert button at (640, 376) on #confirmation
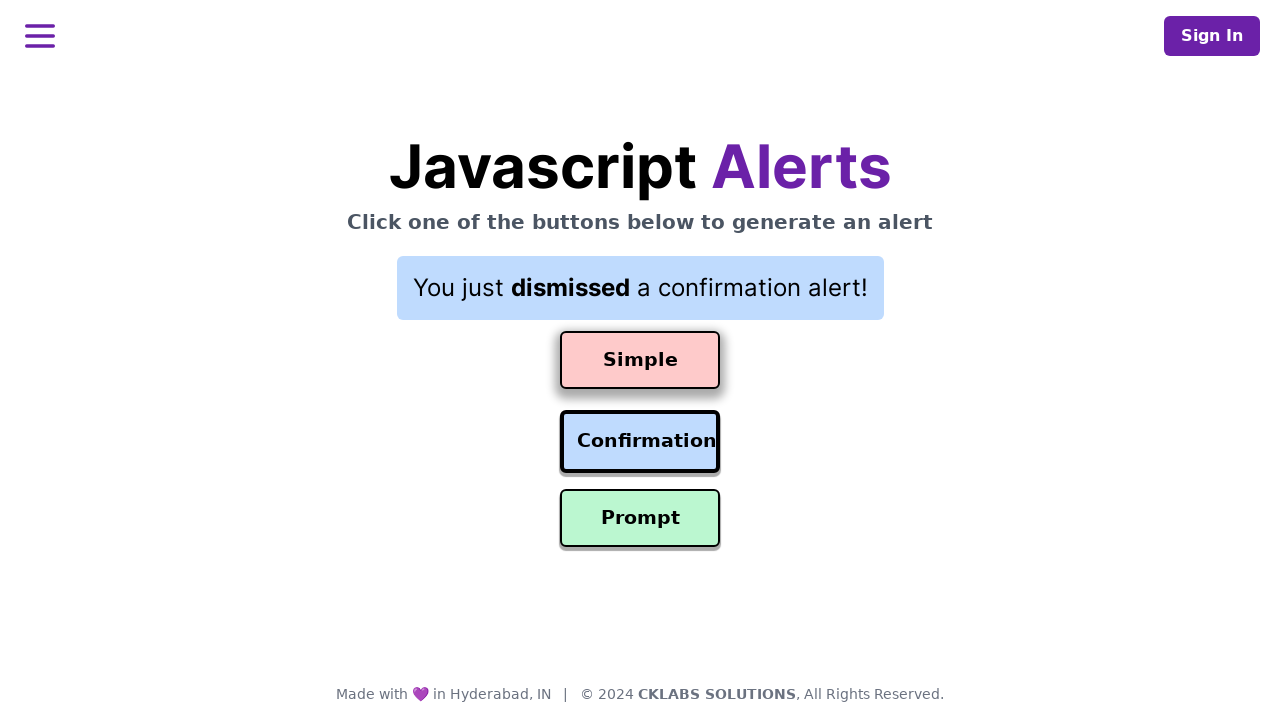

Waited for result text to update after dismissing confirmation alert
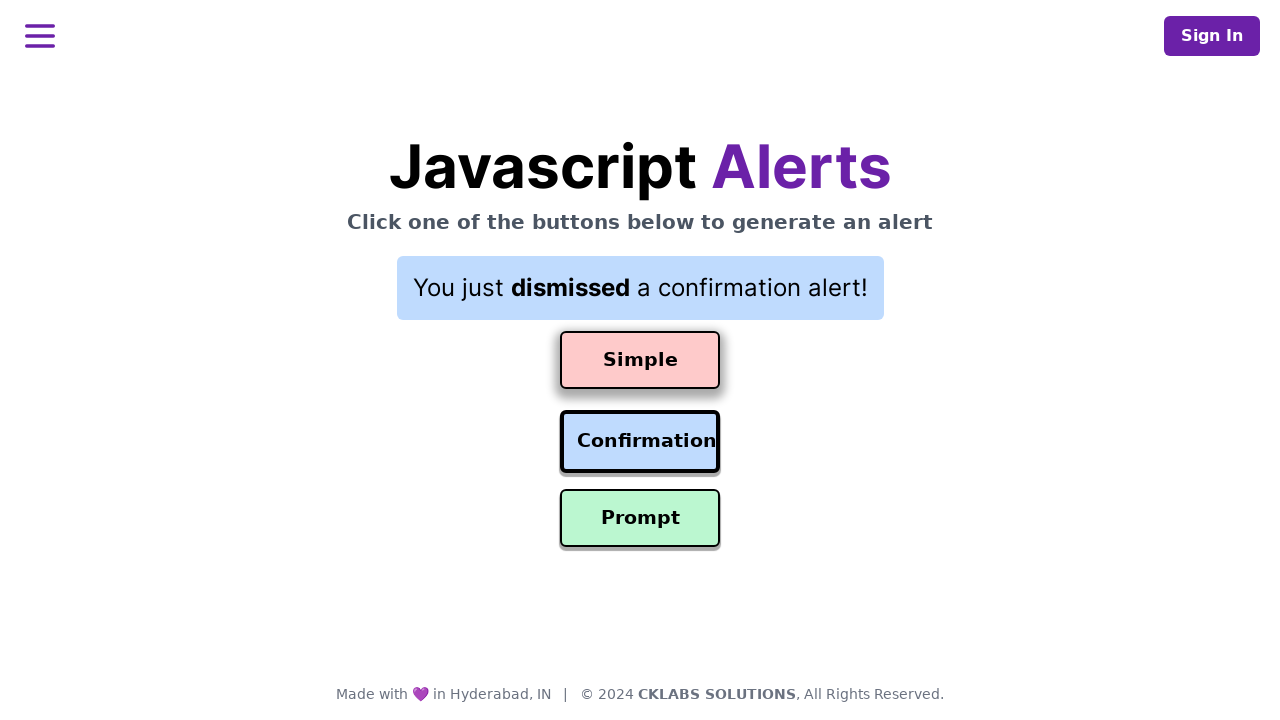

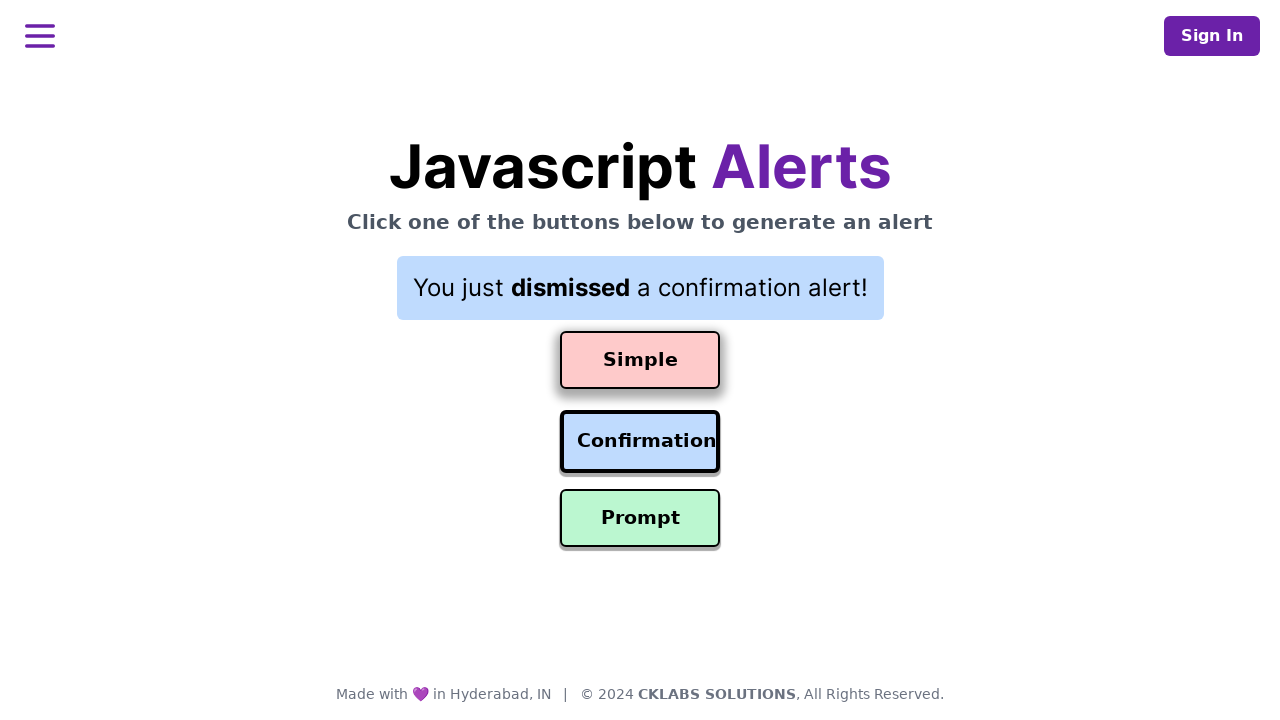